Tests filling multiple text boxes using GetByRole textbox locator with name parameter

Starting URL: https://demoqa.com/text-box

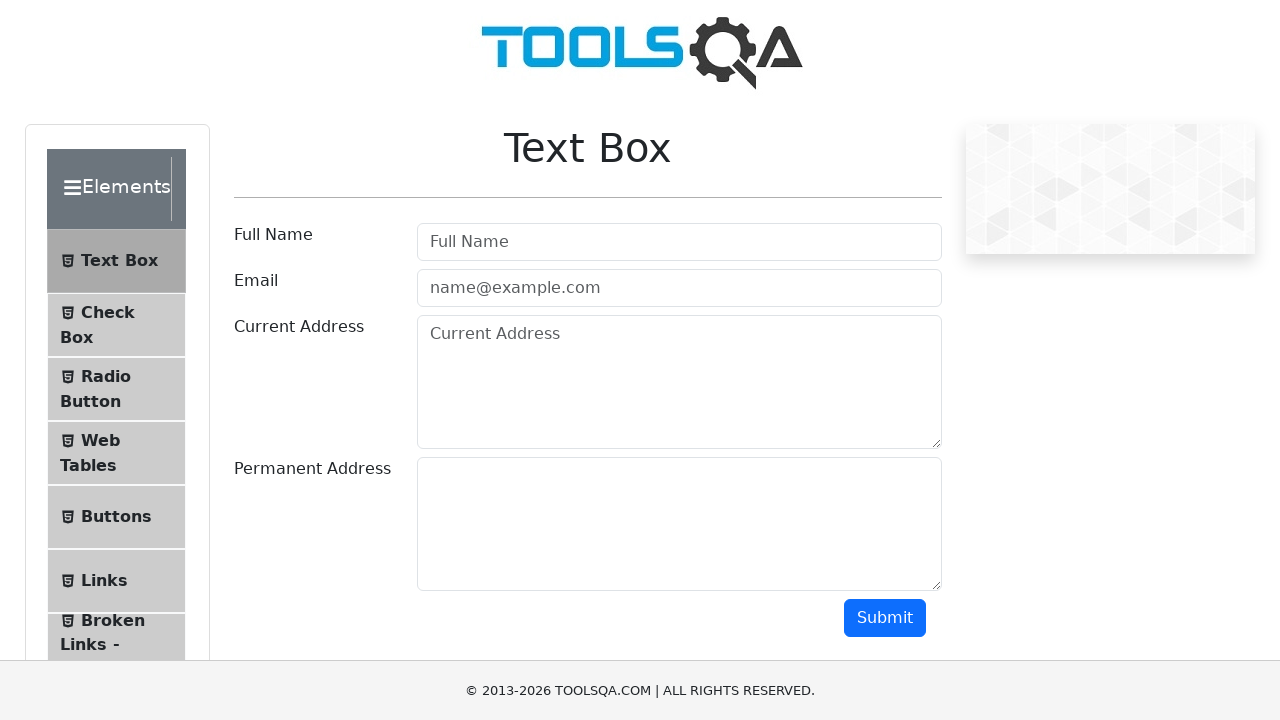

Filled Full Name textbox with 'Test' on internal:role=textbox[name="Full Name"i]
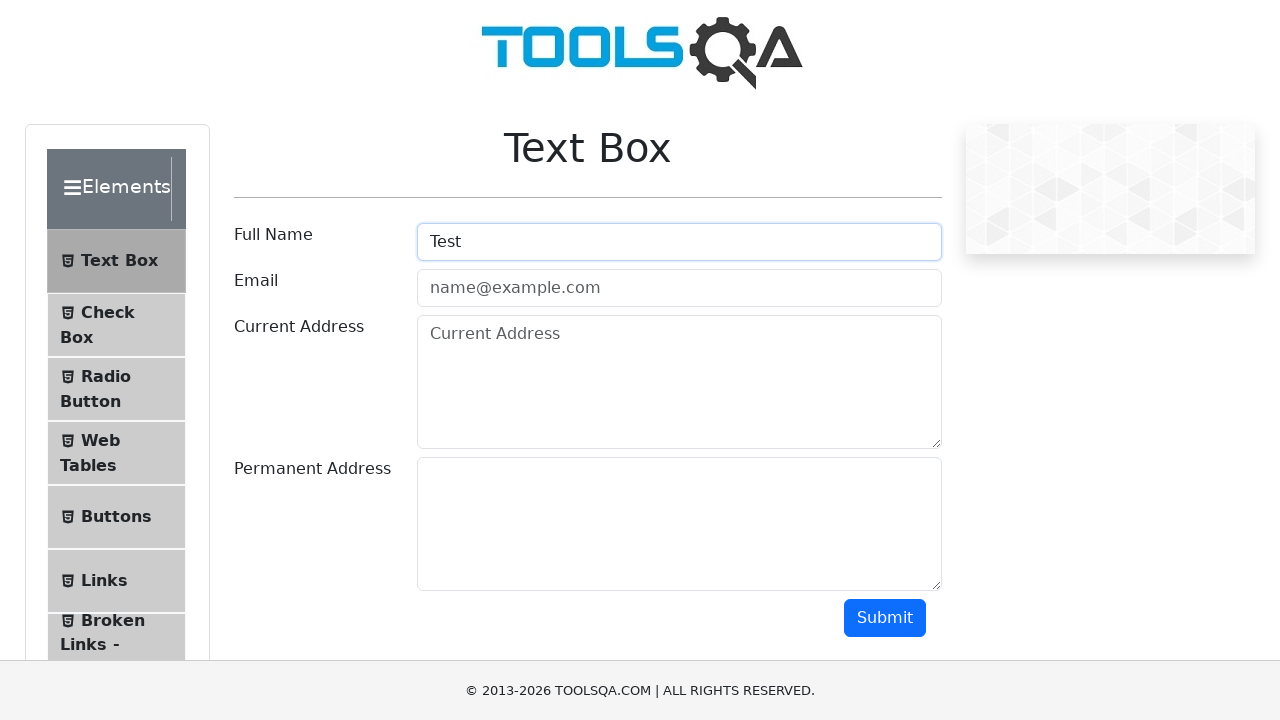

Filled email textbox with 'Test1@gmail.com' on internal:role=textbox[name="name@example.com"i]
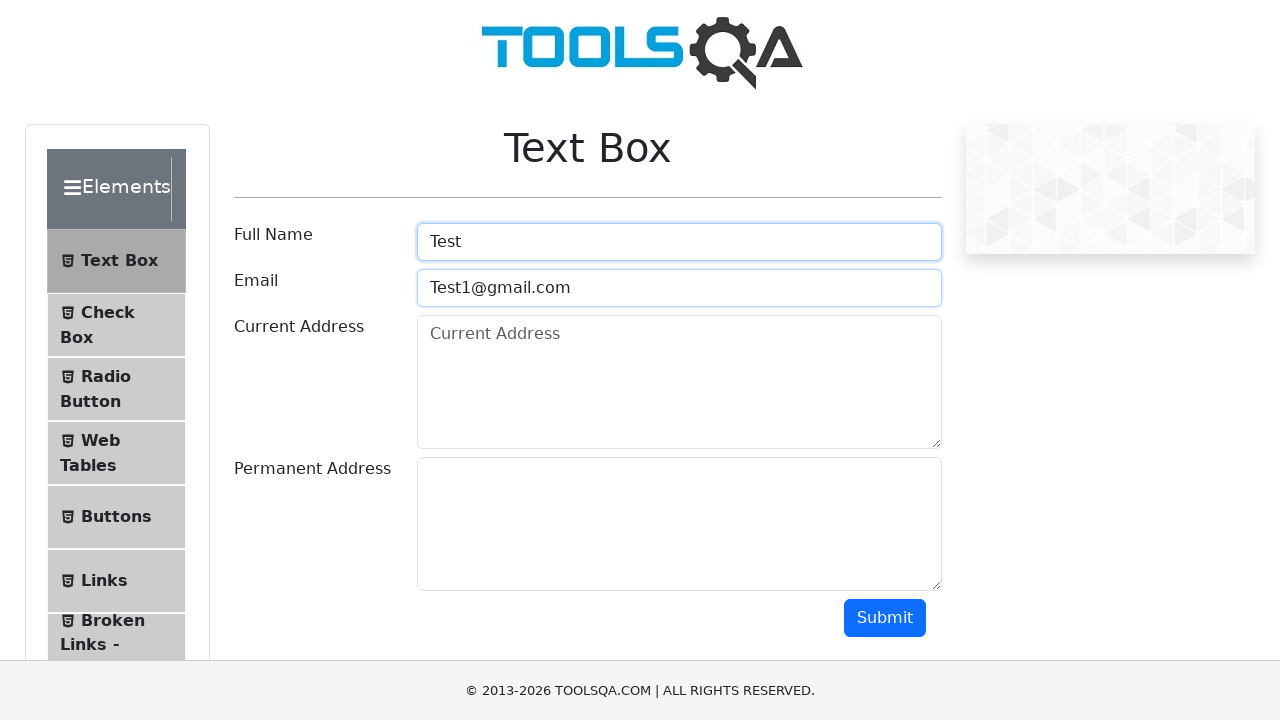

Filled Current Address textbox with 'Test123' on internal:role=textbox[name="Current Address"i]
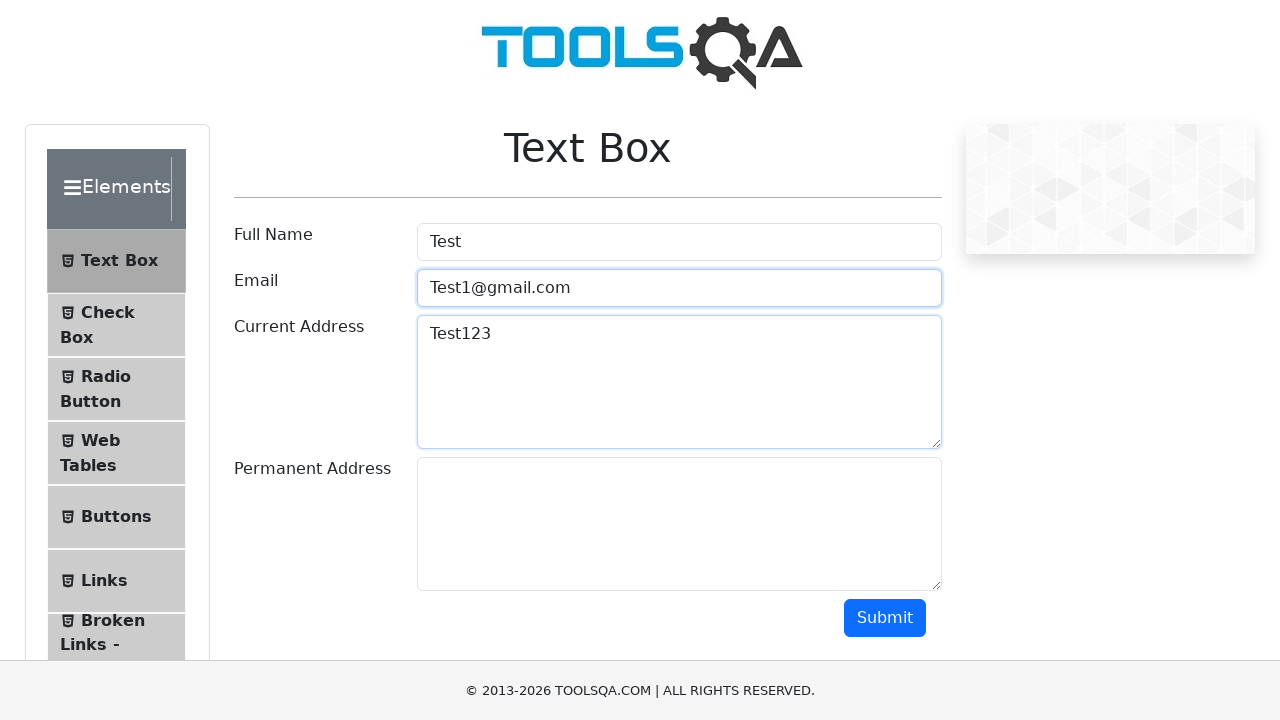

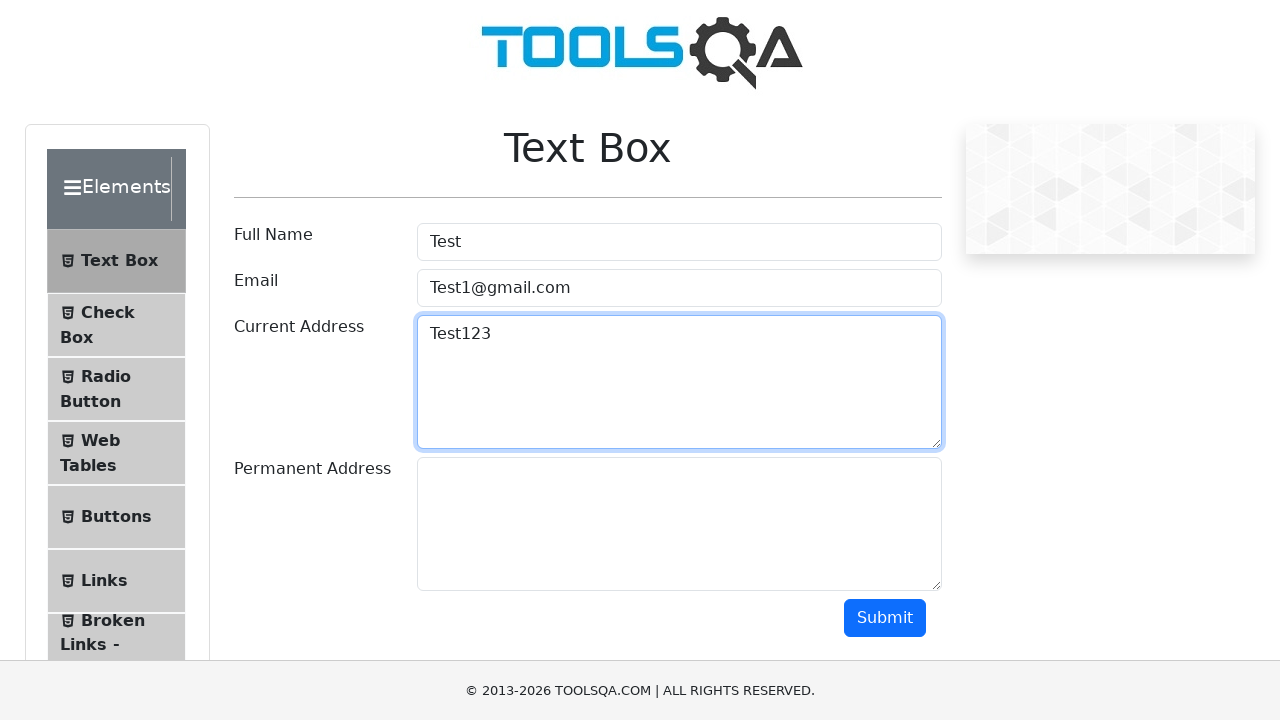